Tests filling the first name field on a contact form by entering a name value using the name selector

Starting URL: https://automationtesting.co.uk/contactForm.html

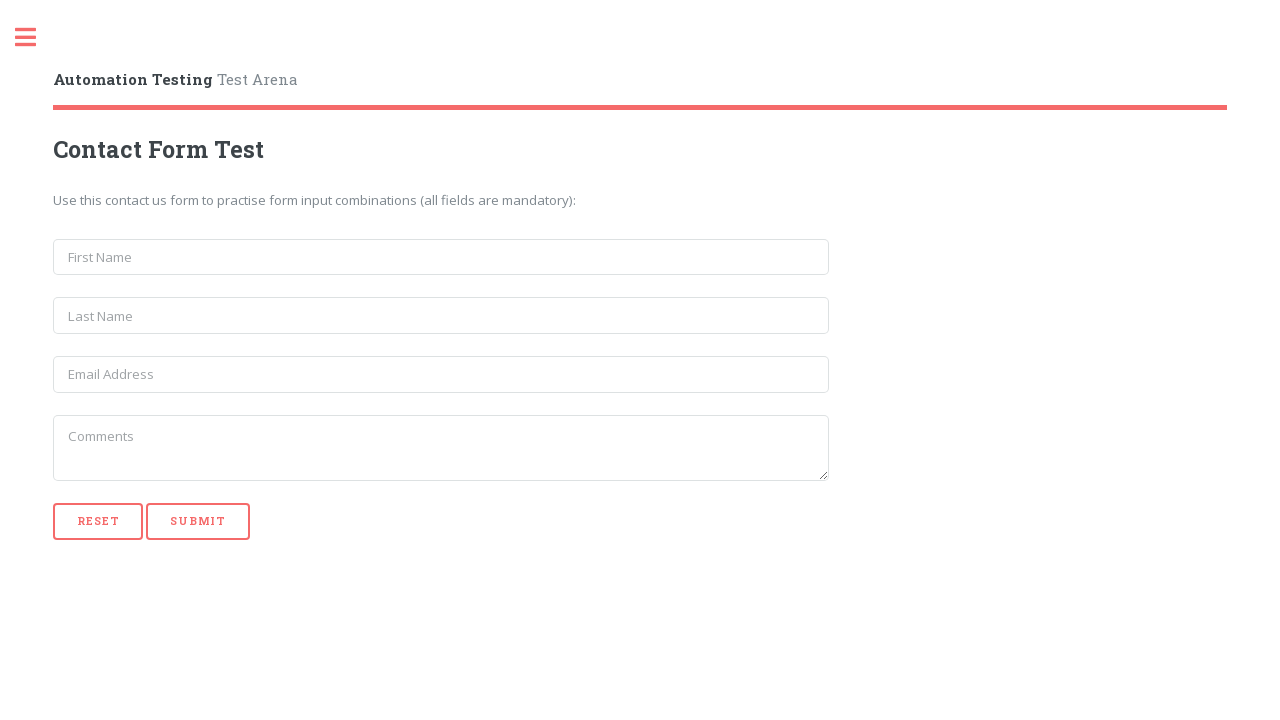

Navigated to contact form page
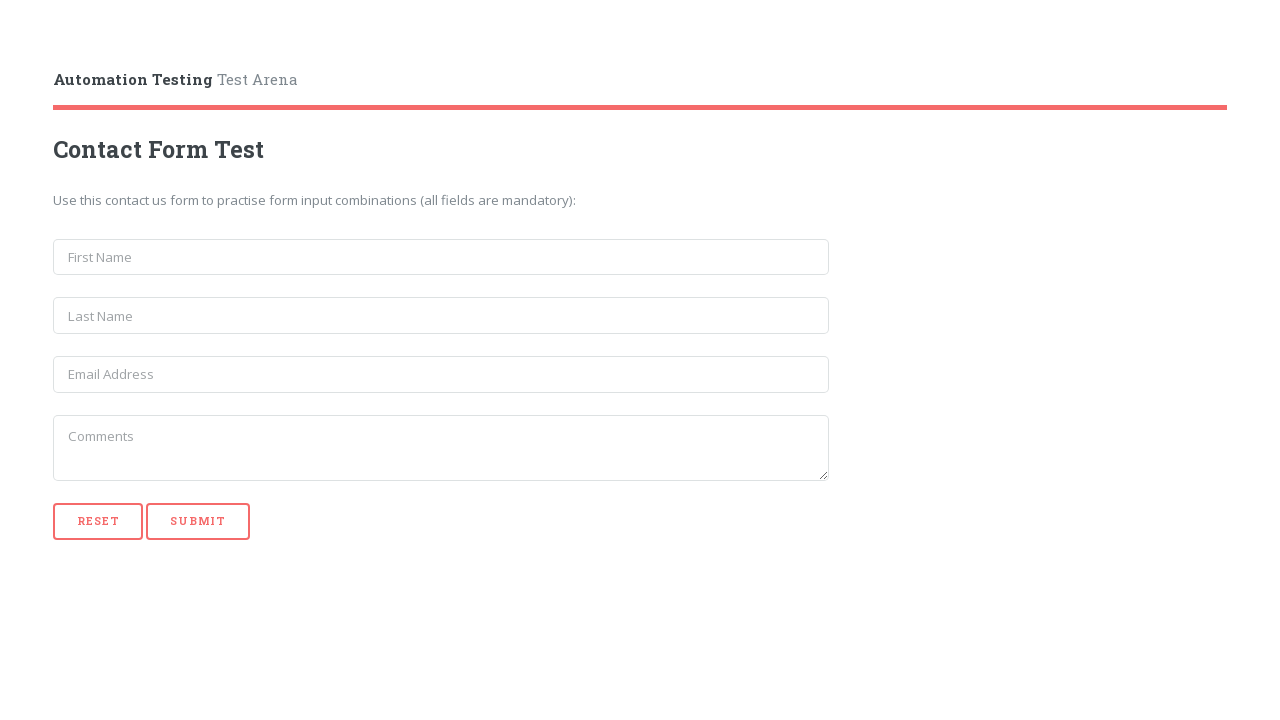

Filled first name field with 'Miles' using name selector on input[name='first_name']
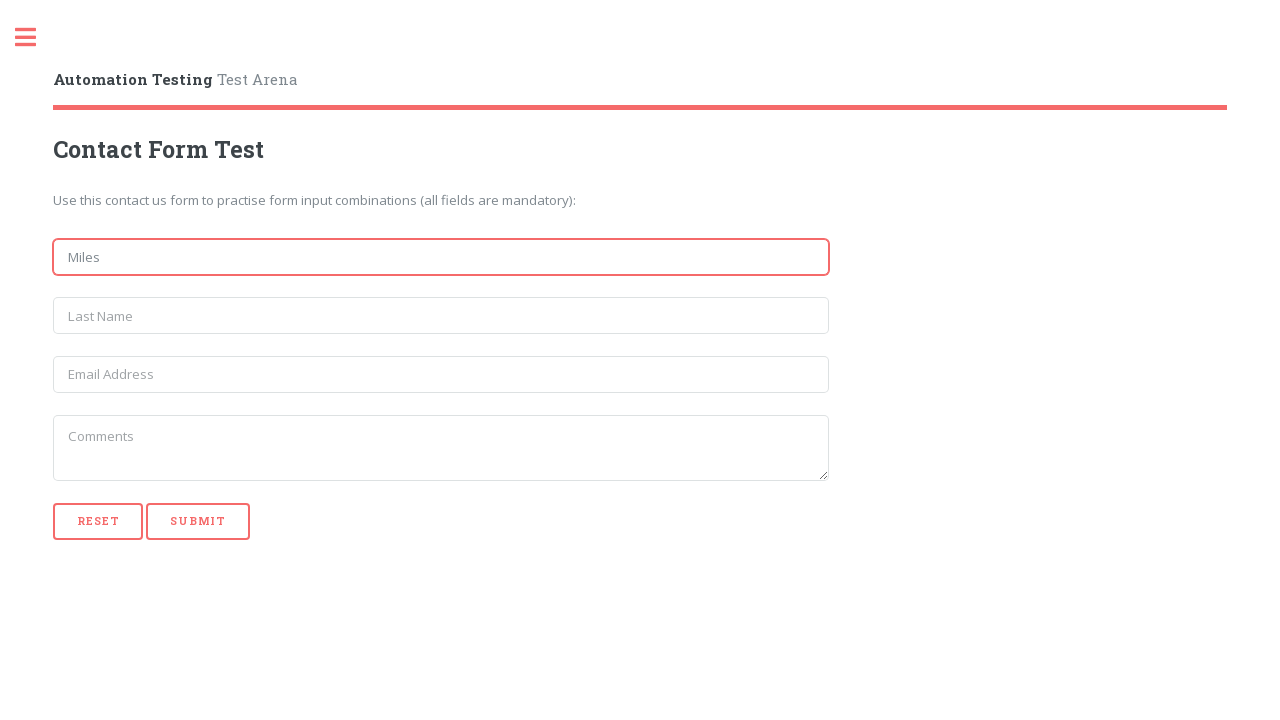

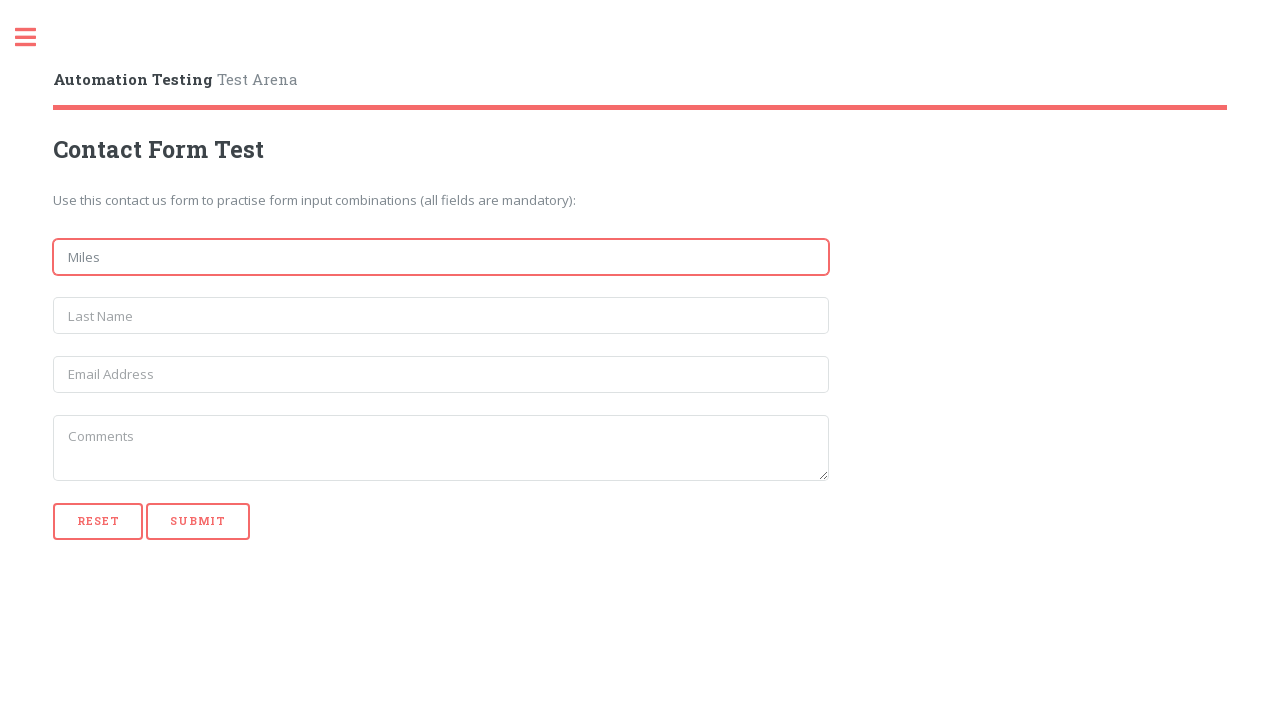